Tests drag and drop functionality on the jQuery UI droppable demo page by dragging an element and dropping it onto a target element within an iframe.

Starting URL: https://jqueryui.com/droppable/

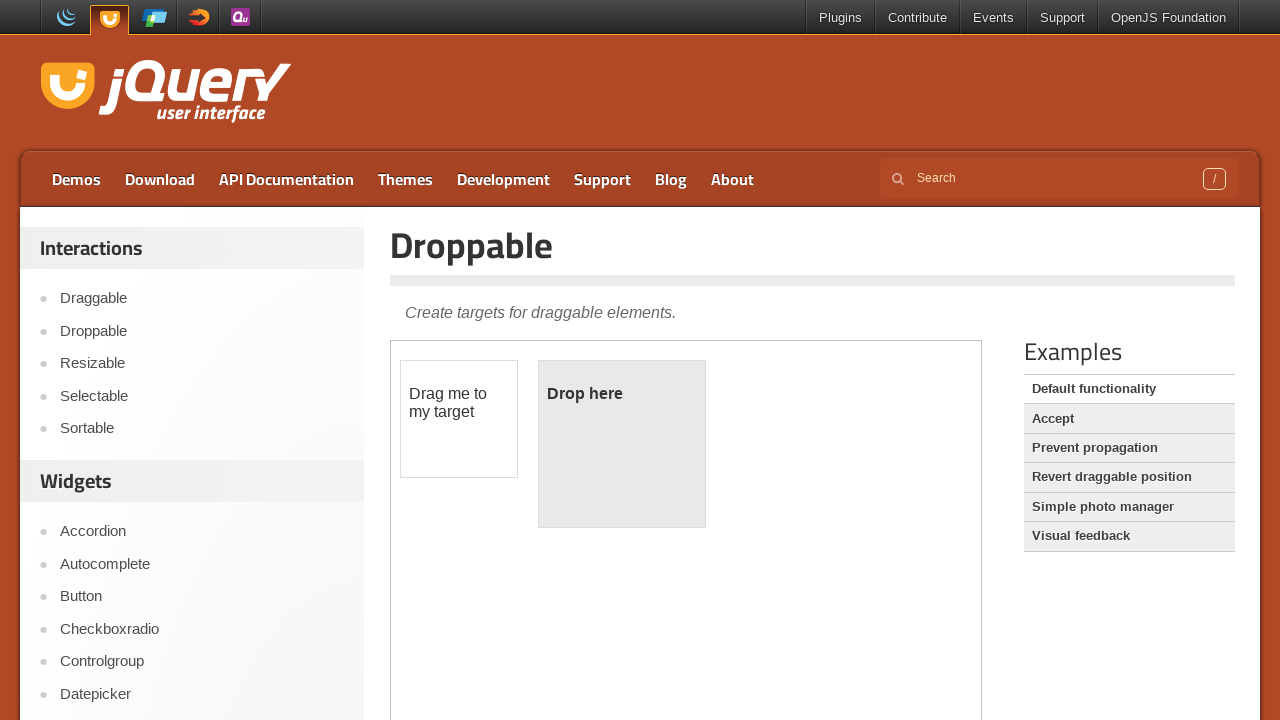

Located the first iframe on the jQuery UI droppable demo page
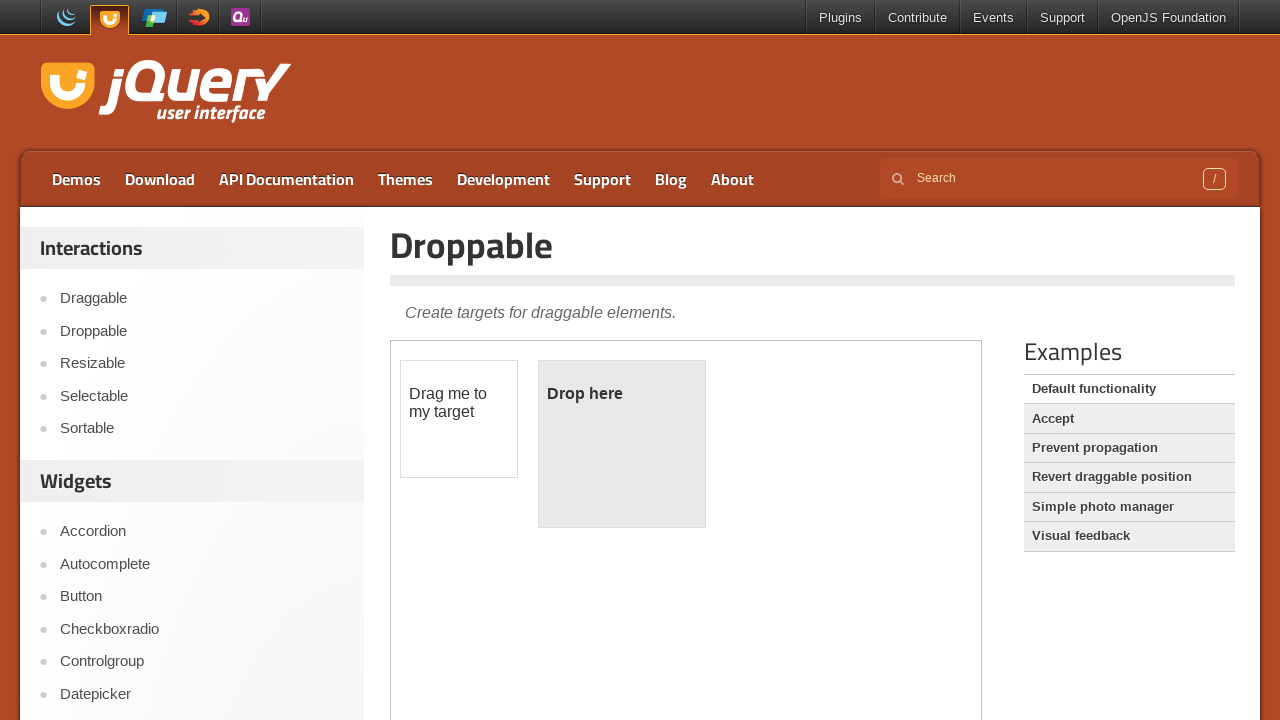

Located the draggable element with ID 'draggable' within the iframe
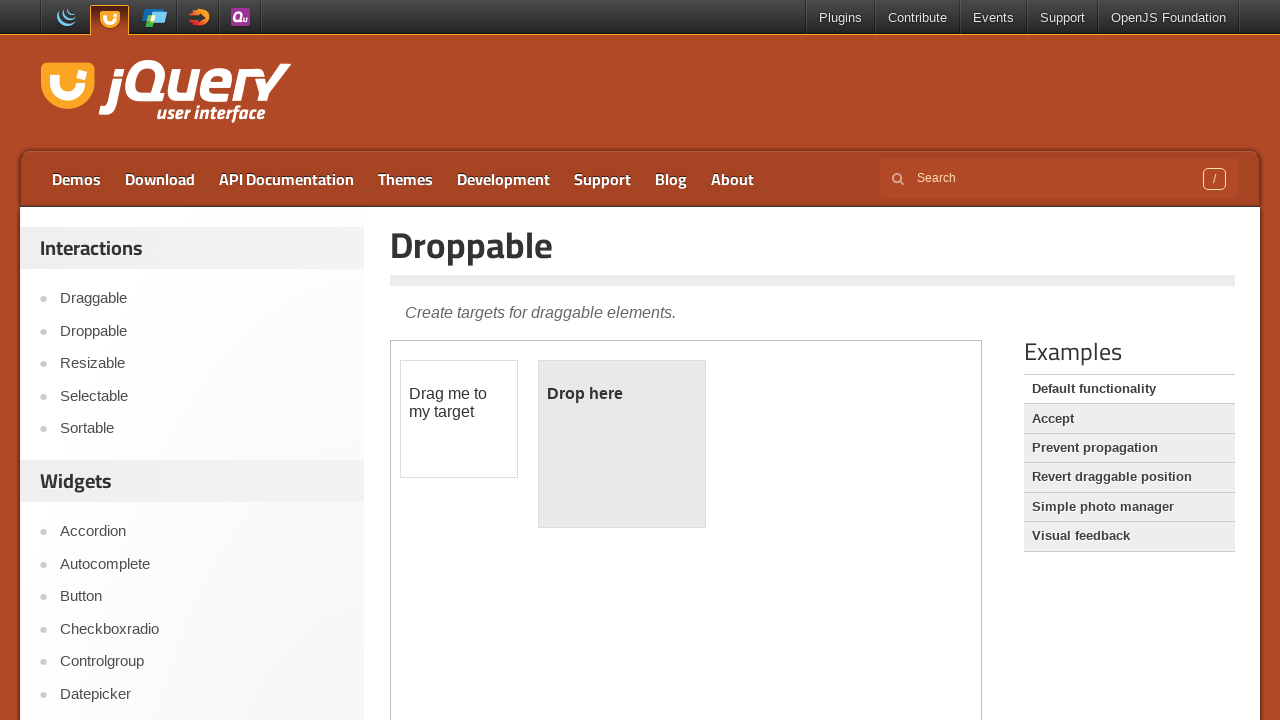

Located the droppable target element with ID 'droppable' within the iframe
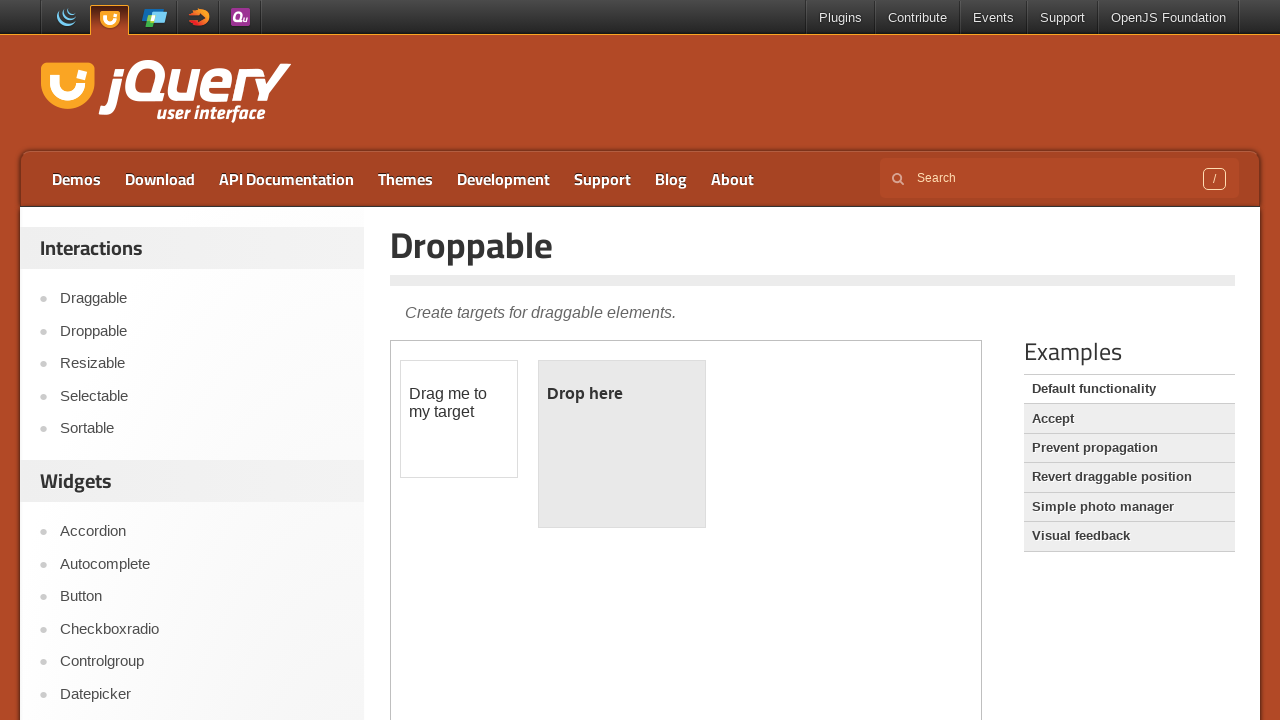

Dragged the draggable element onto the droppable target element at (622, 444)
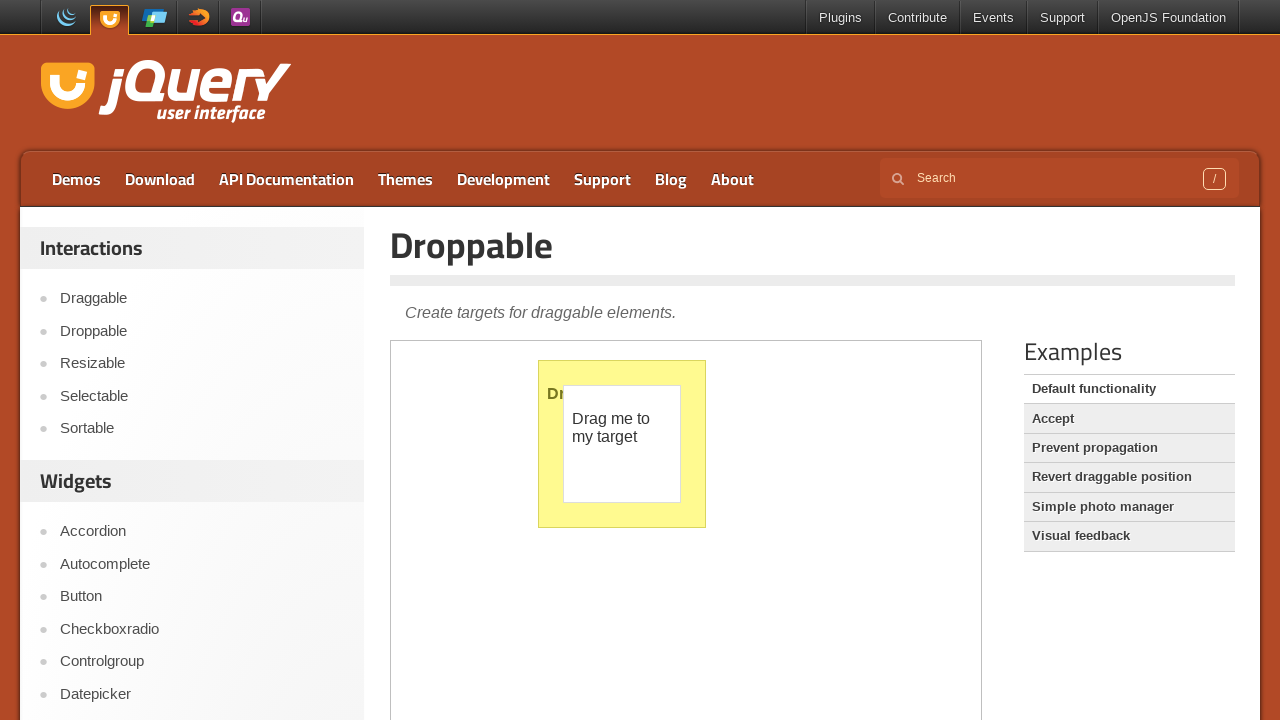

Verified that the drop was successful - droppable element now displays 'Dropped!' text
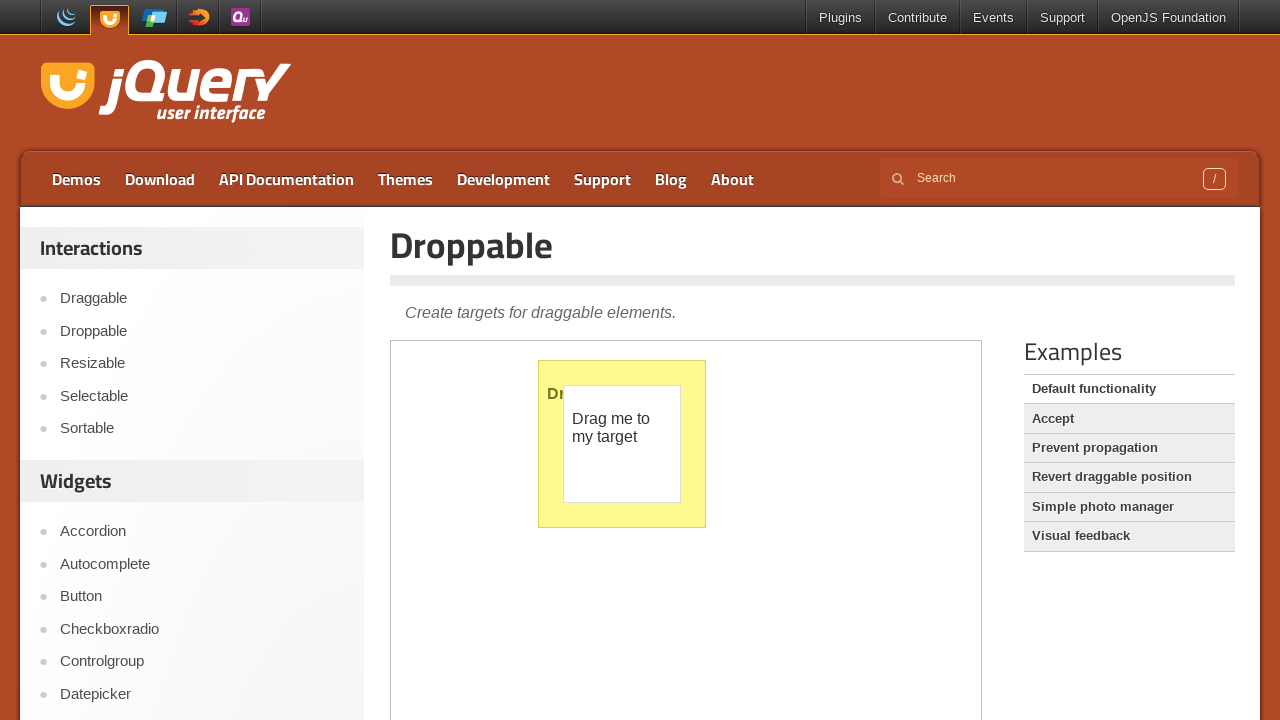

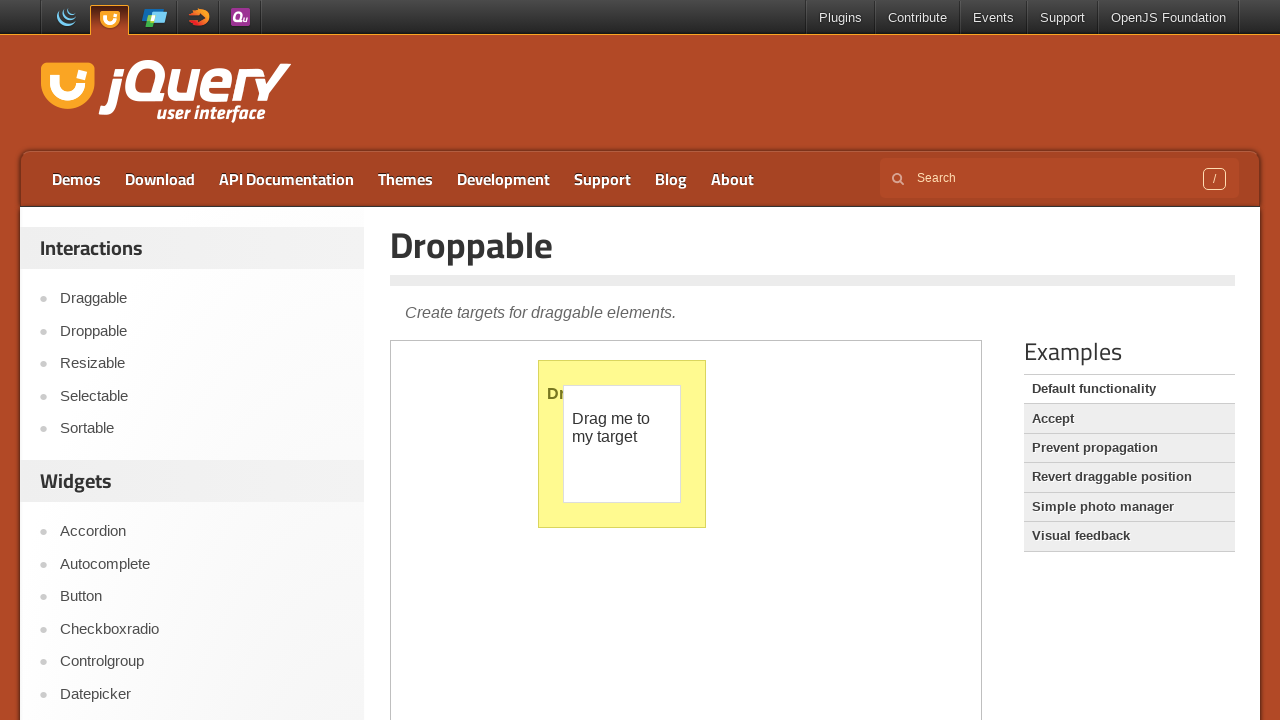